Tests pagination functionality by navigating through pages using the "Next" link until finding a specific element containing "Hela" in the text.

Starting URL: http://babynames.merschat.com/popular.cgi

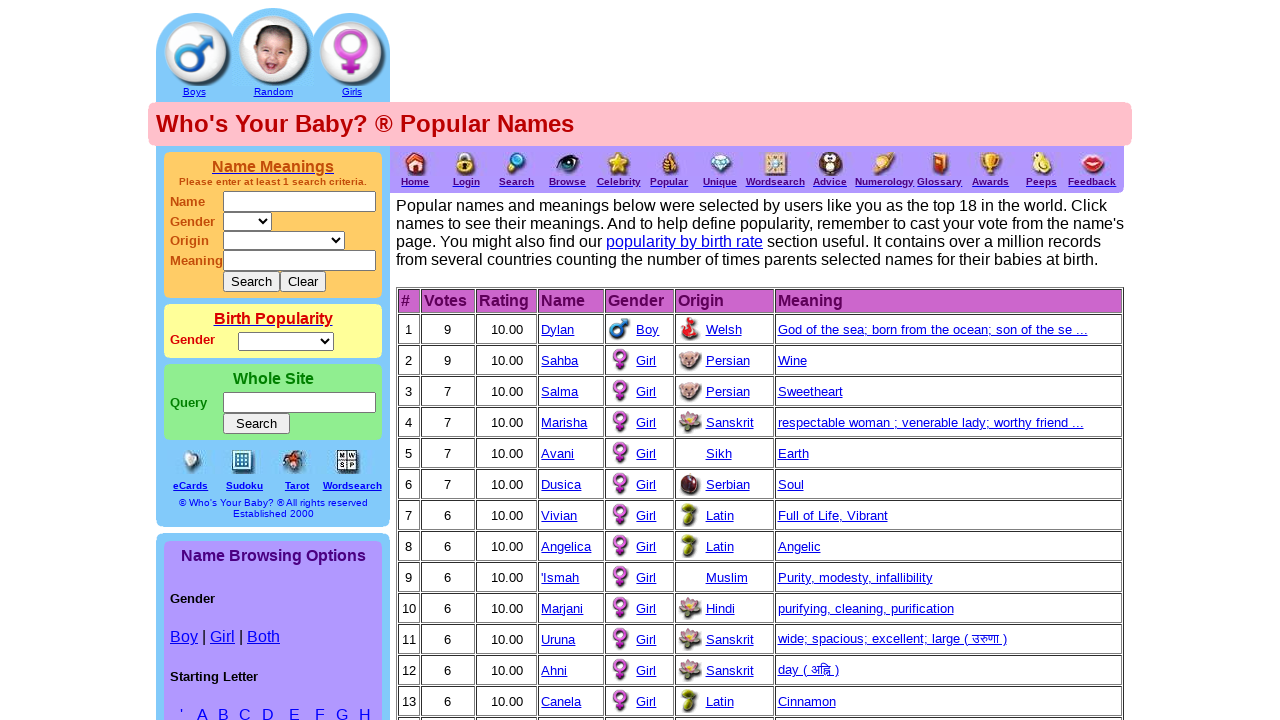

Waited for page to load with domcontentloaded state
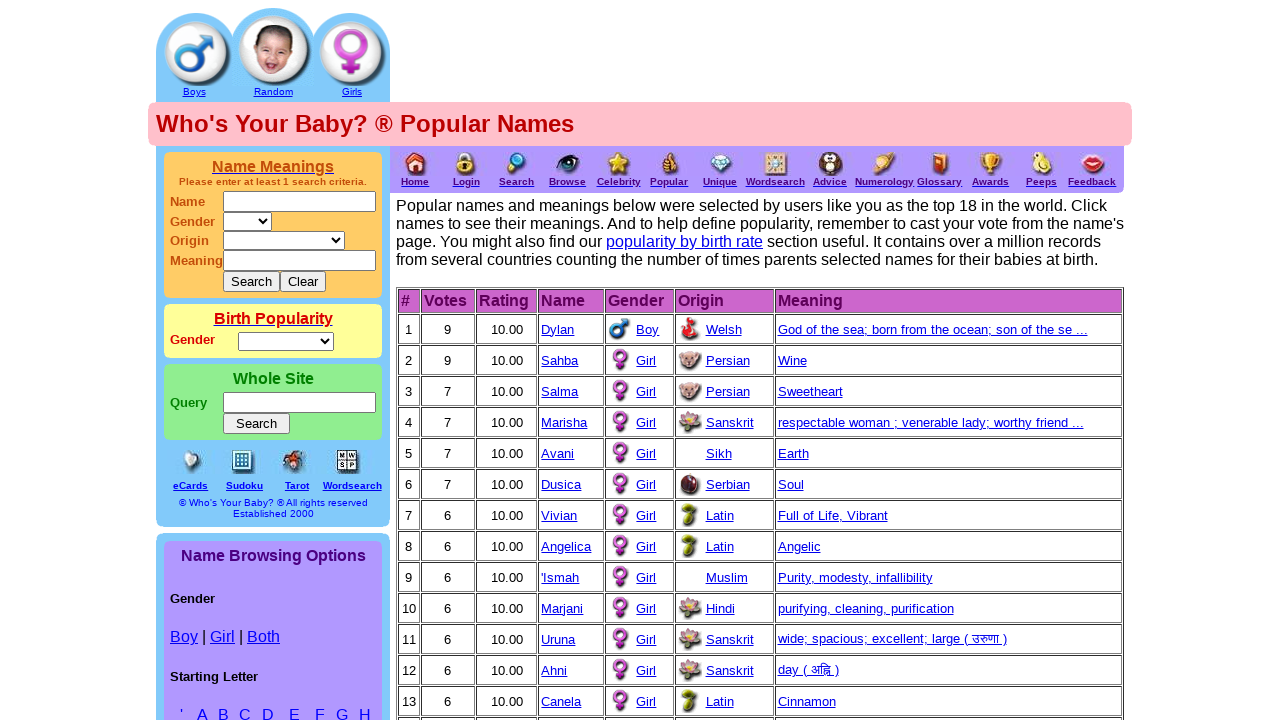

Located all links containing 'Hela' on current page
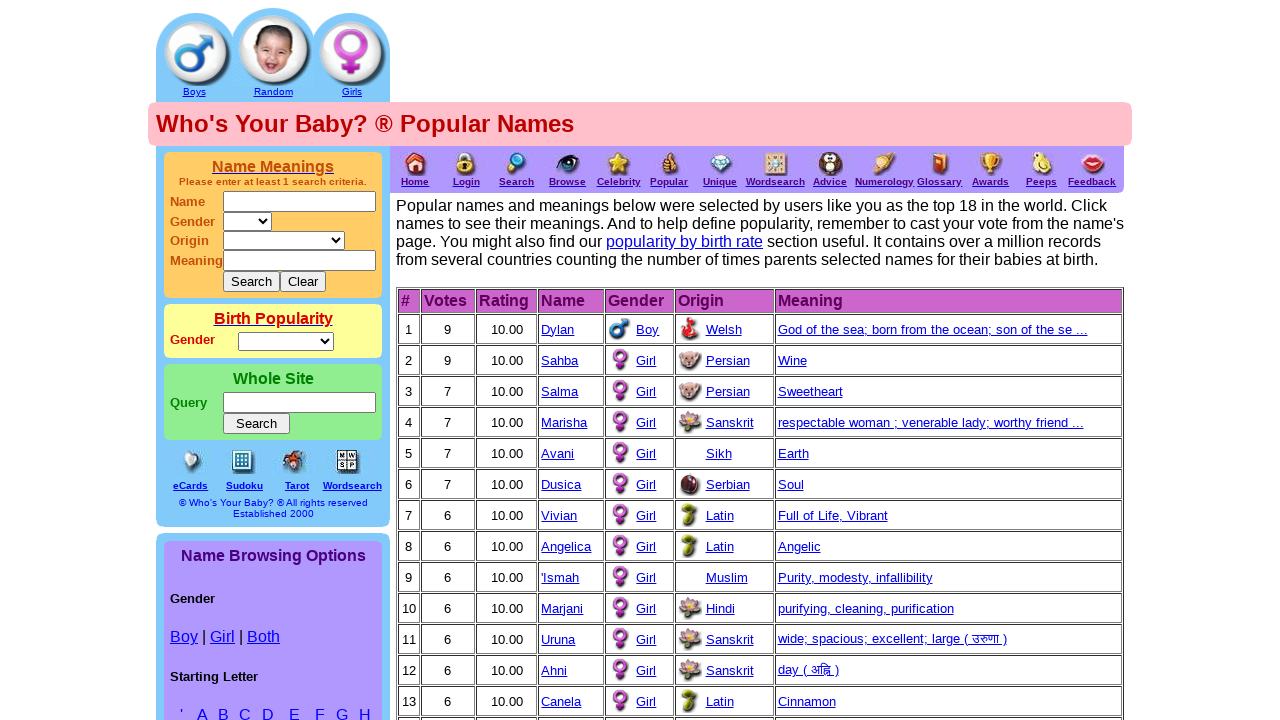

Clicked 'Next' link to navigate to next page at (981, 360) on text=Next
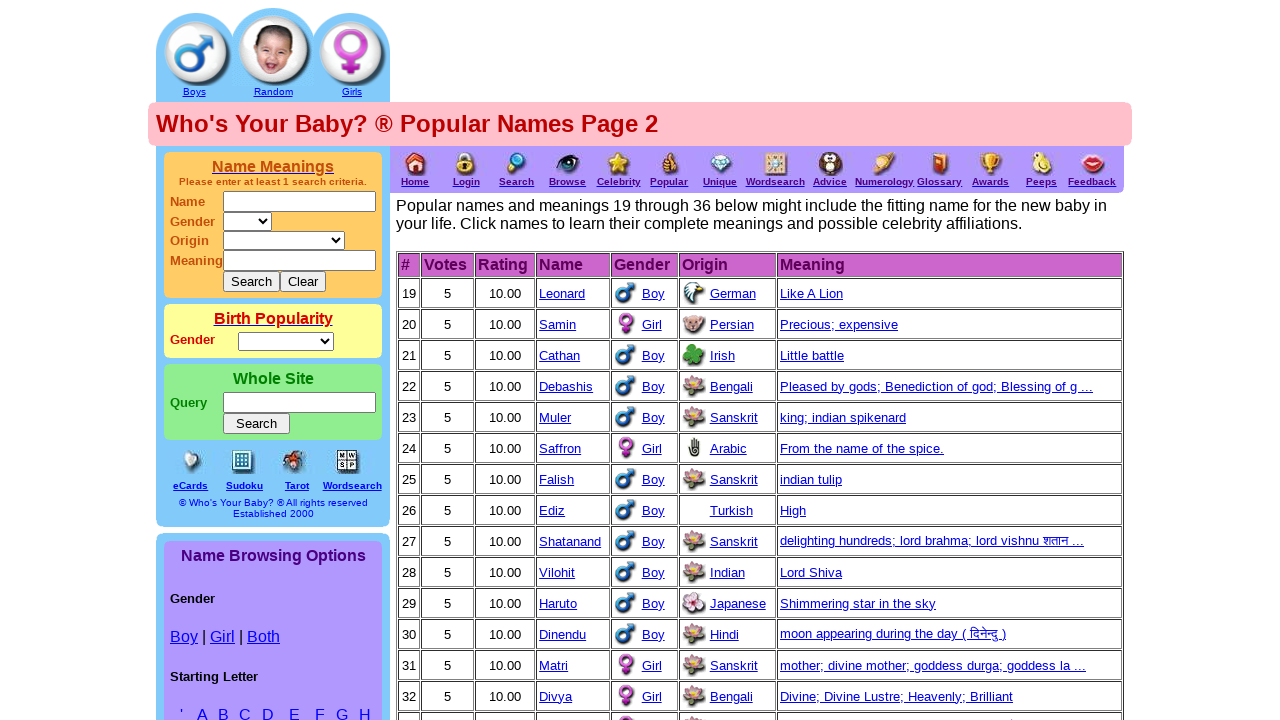

Waited for next page to load with domcontentloaded state
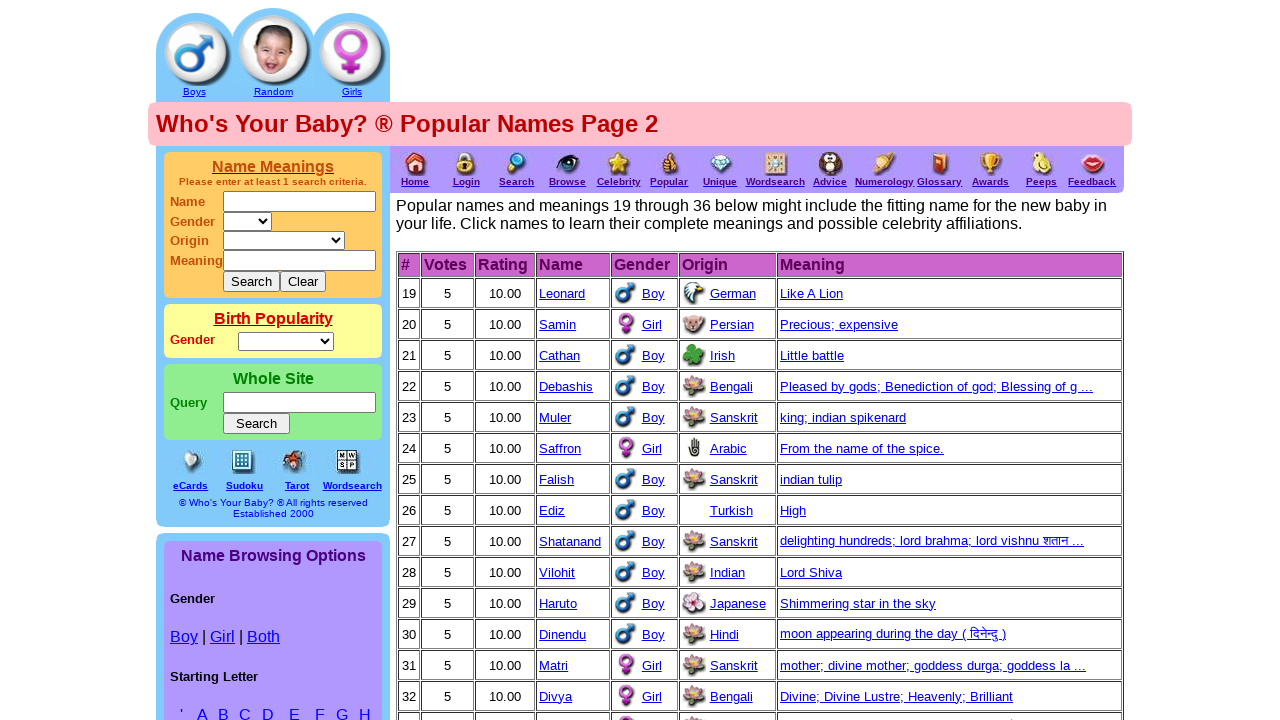

Located all links containing 'Hela' on current page
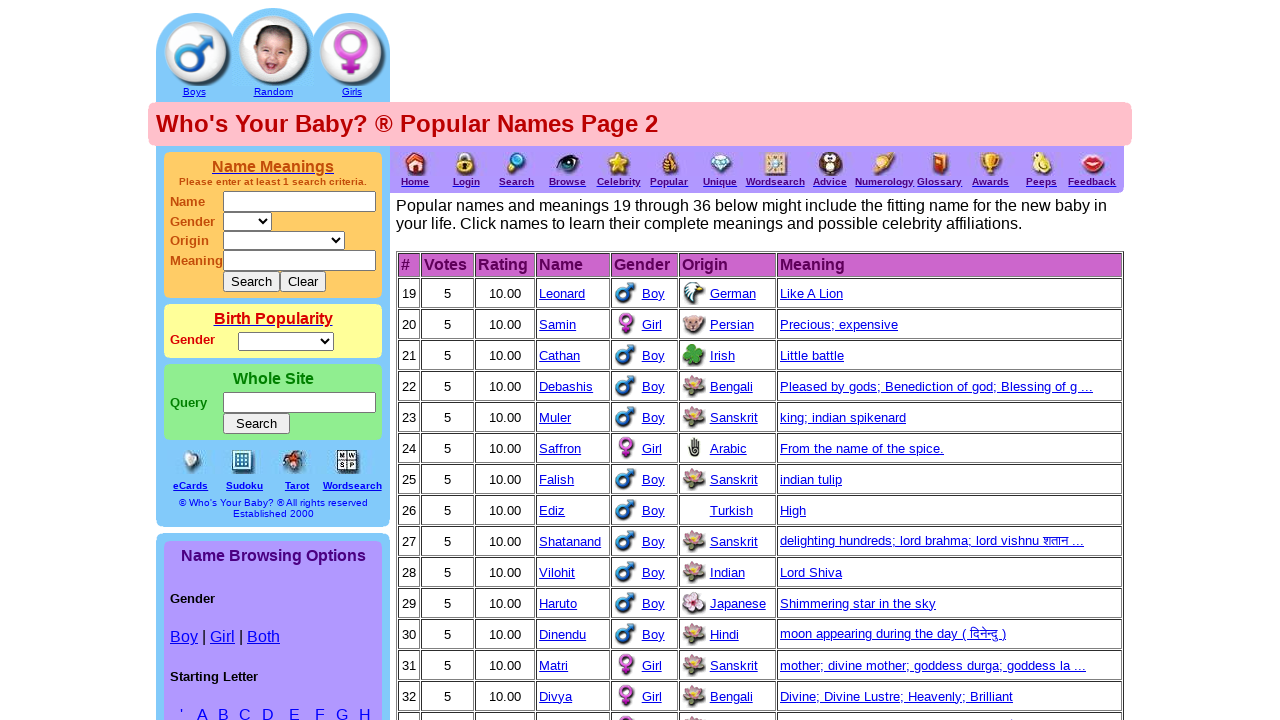

Clicked 'Next' link to navigate to next page at (981, 360) on text=Next
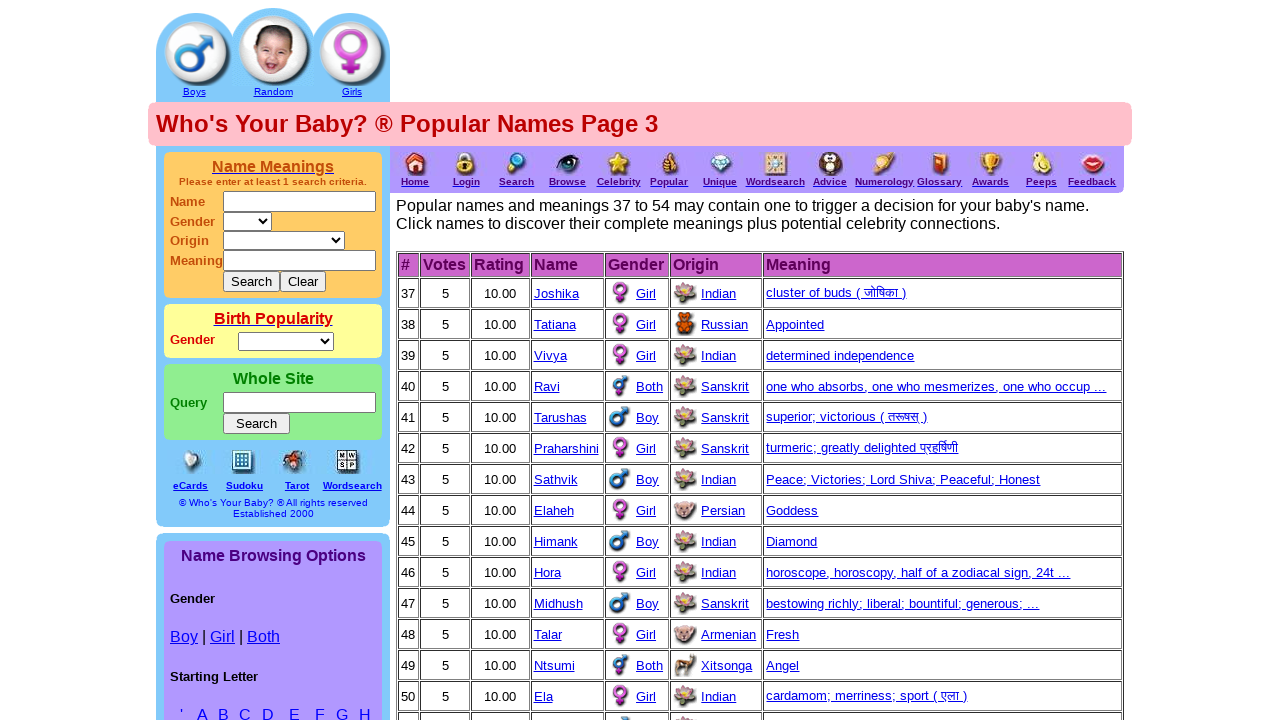

Waited for next page to load with domcontentloaded state
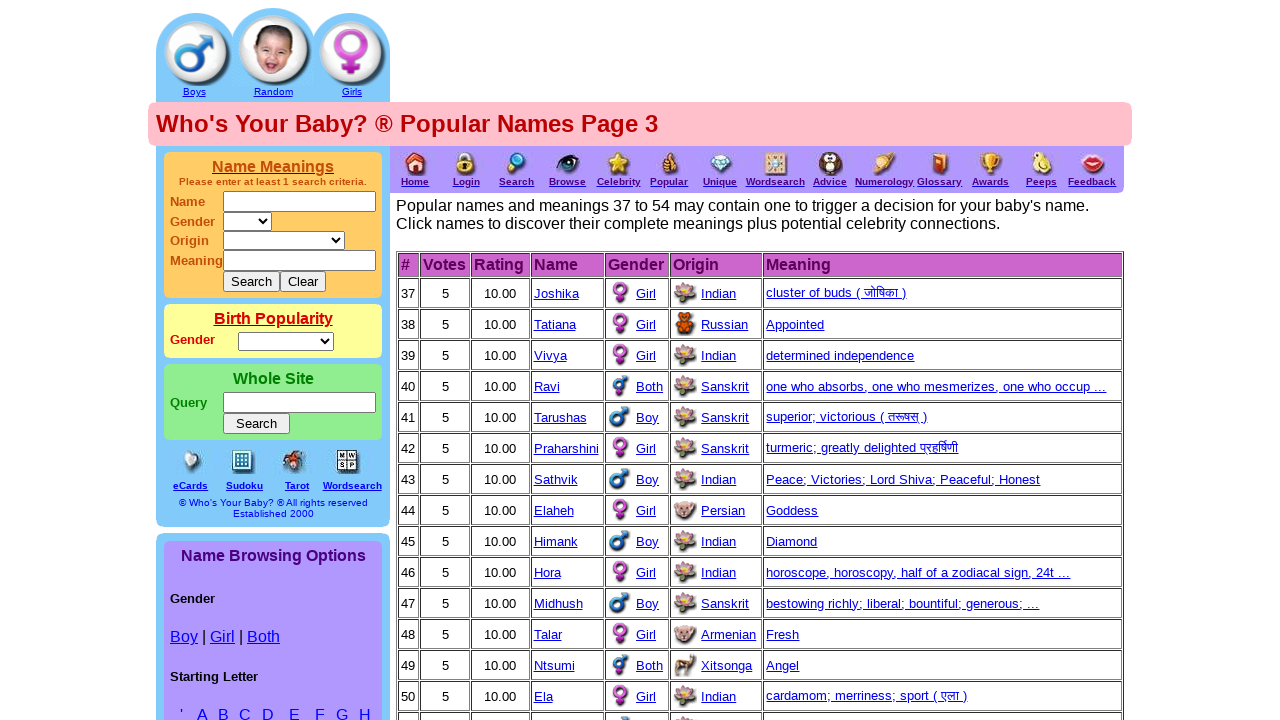

Located all links containing 'Hela' on current page
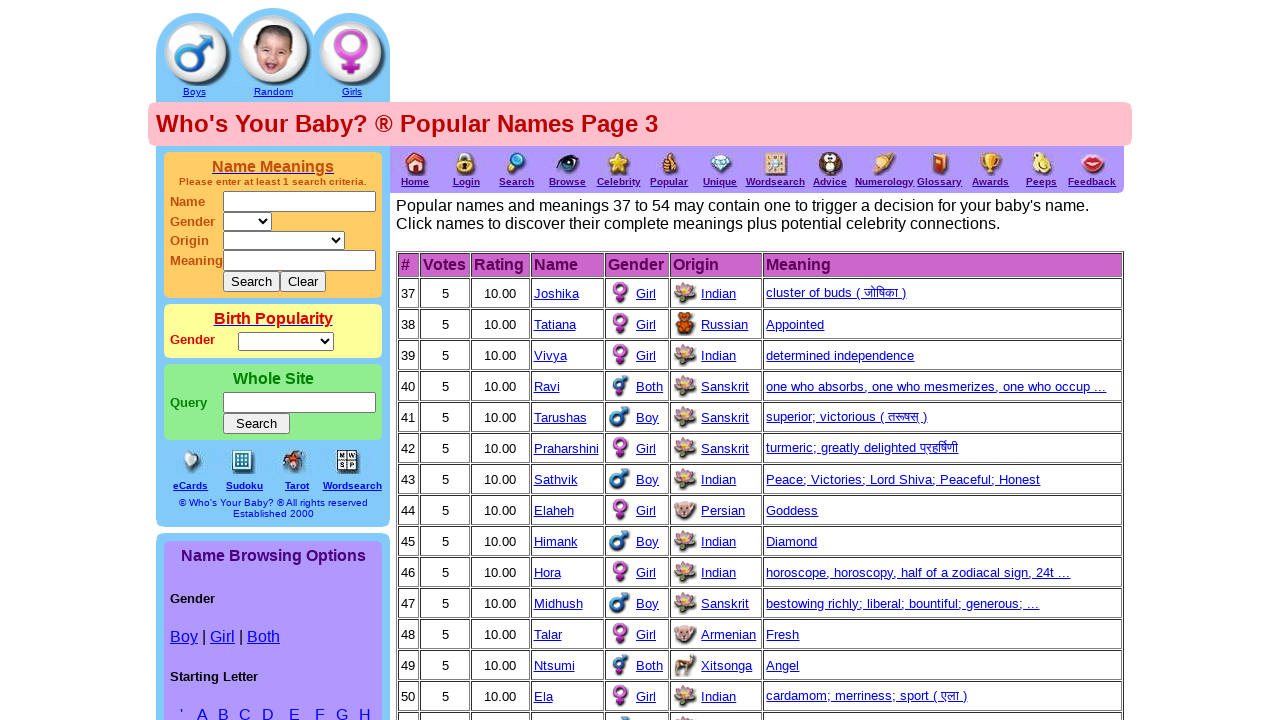

Clicked 'Next' link to navigate to next page at (981, 360) on text=Next
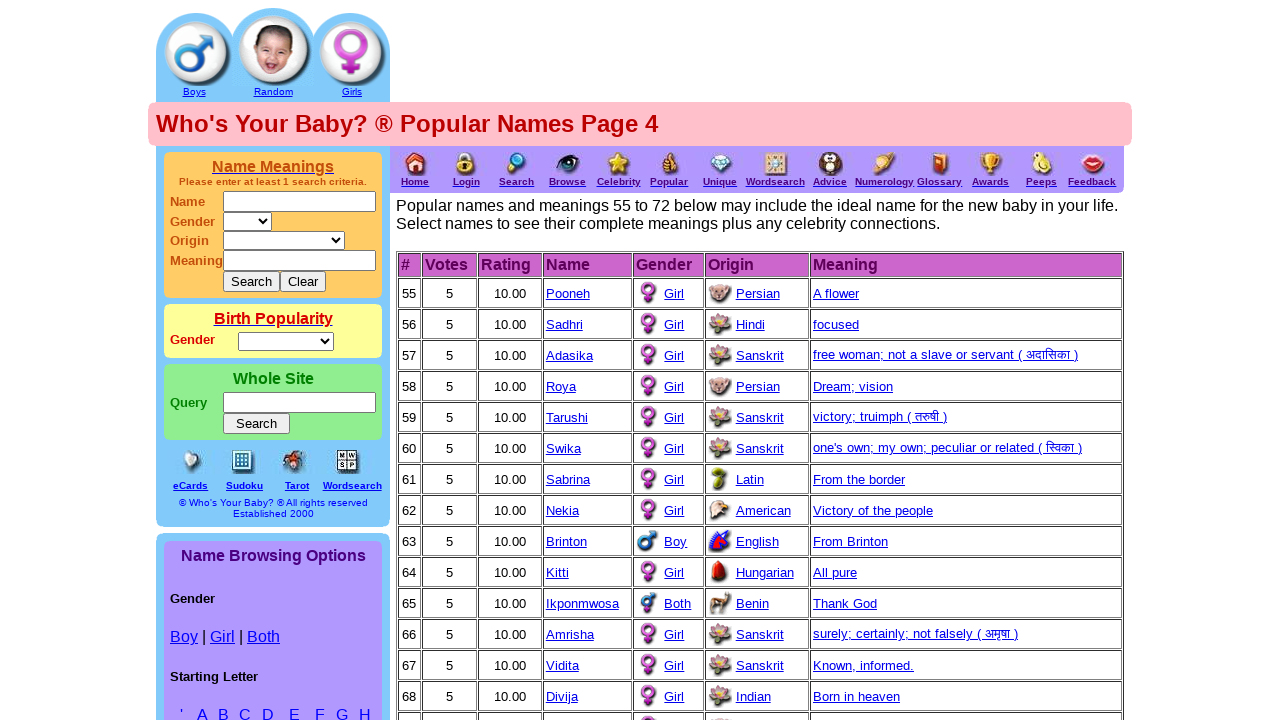

Waited for next page to load with domcontentloaded state
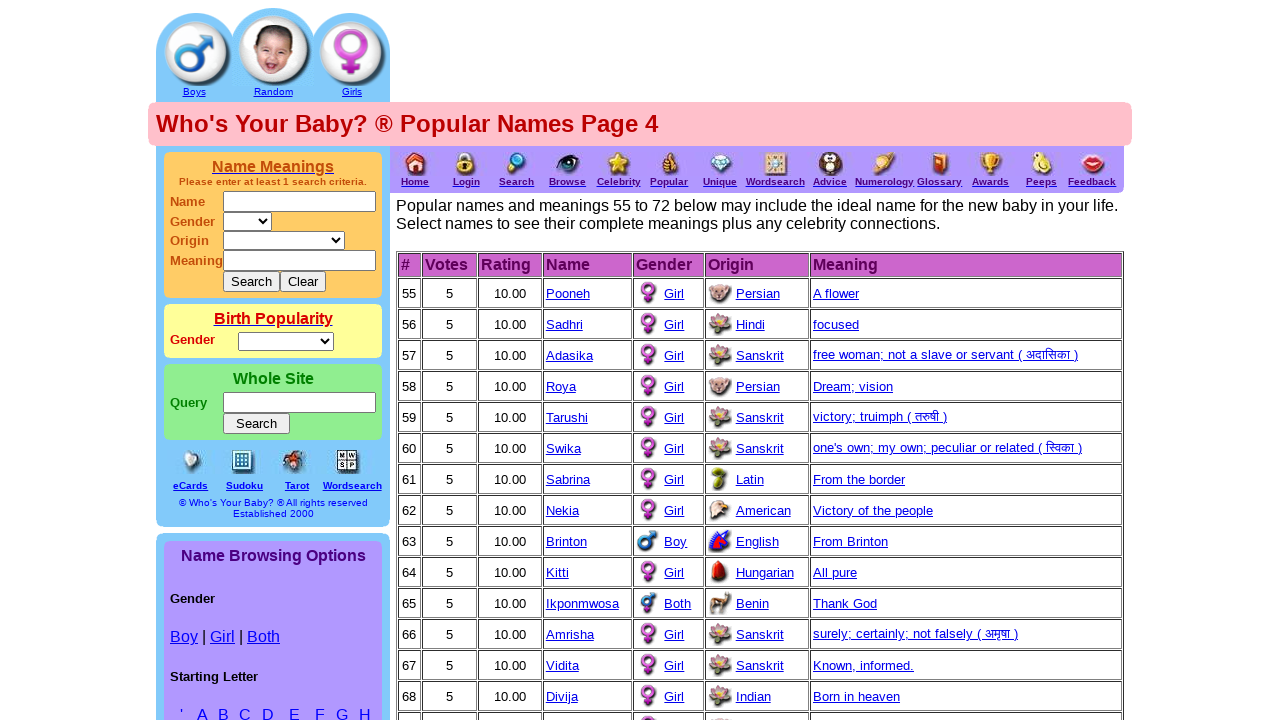

Located all links containing 'Hela' on current page
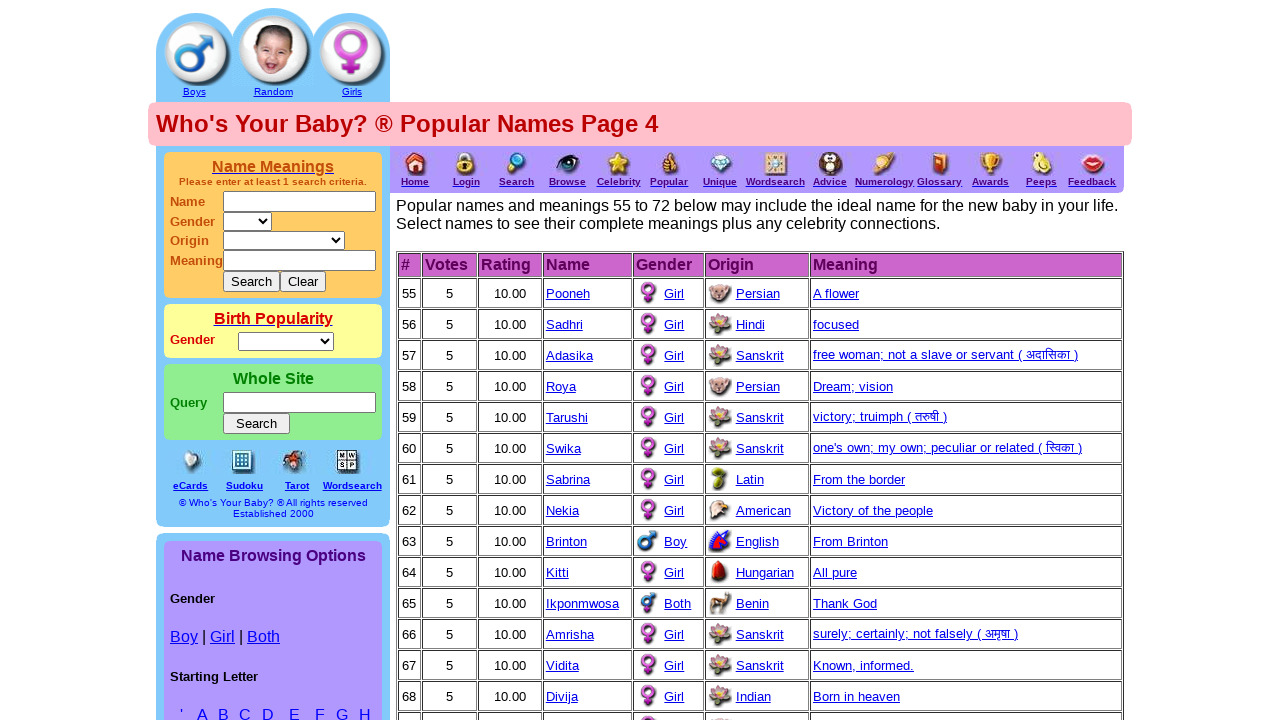

Clicked 'Next' link to navigate to next page at (981, 360) on text=Next
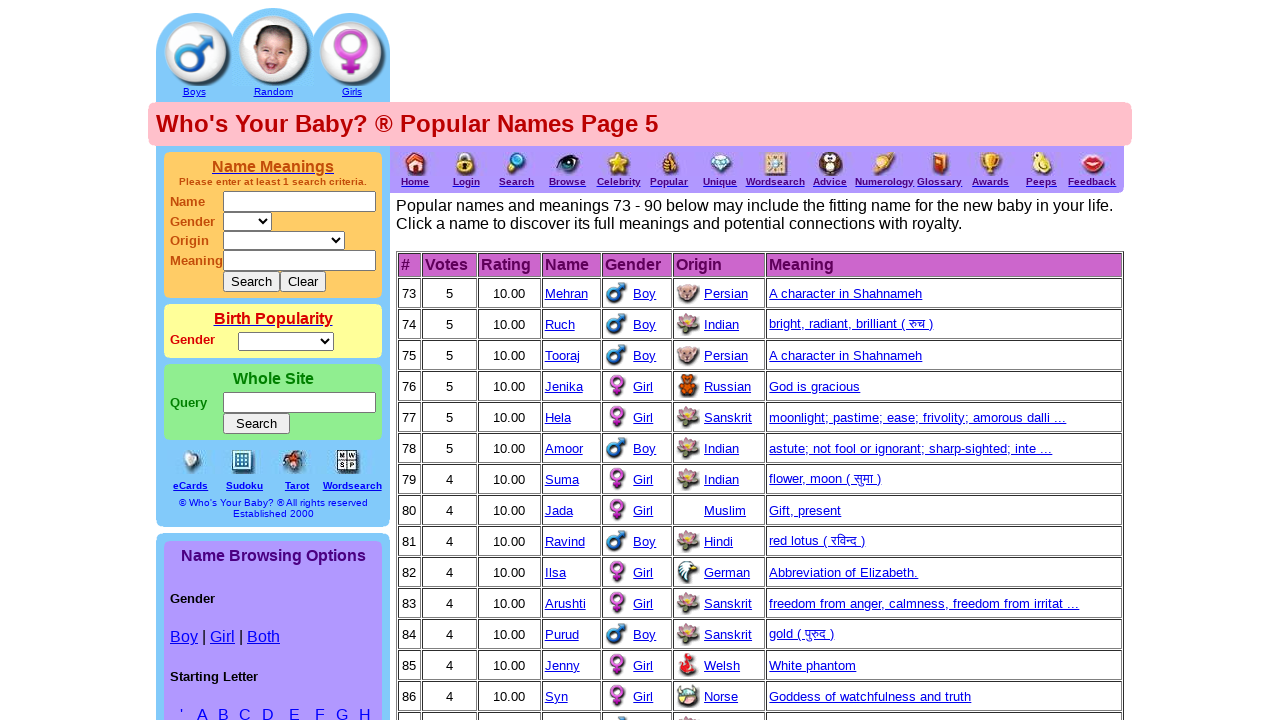

Waited for next page to load with domcontentloaded state
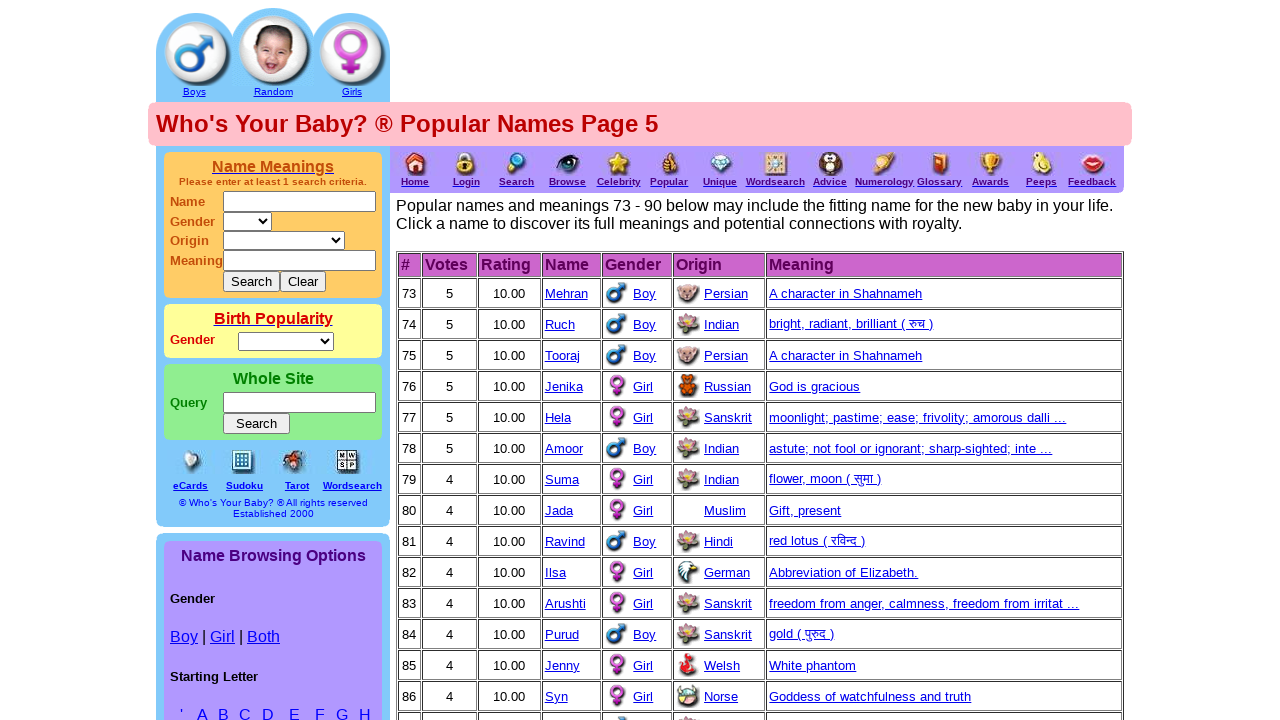

Located all links containing 'Hela' on current page
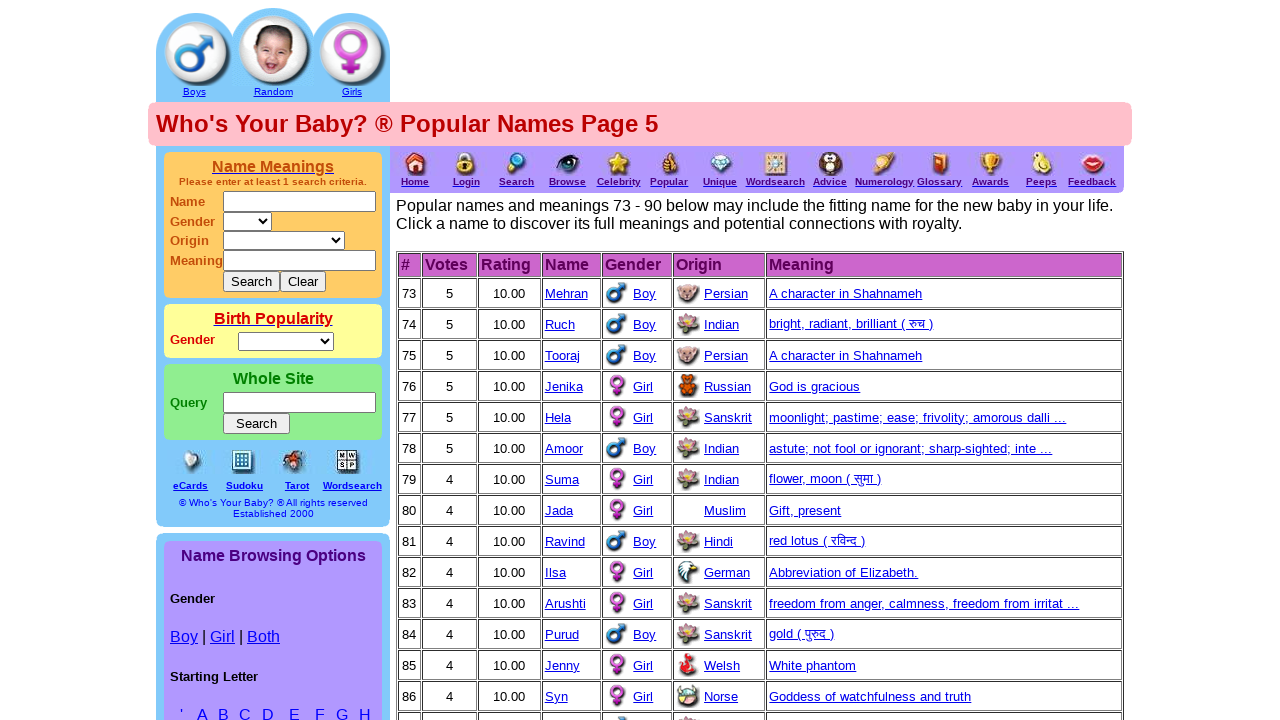

Found 'Hela' link and waited for it to be visible
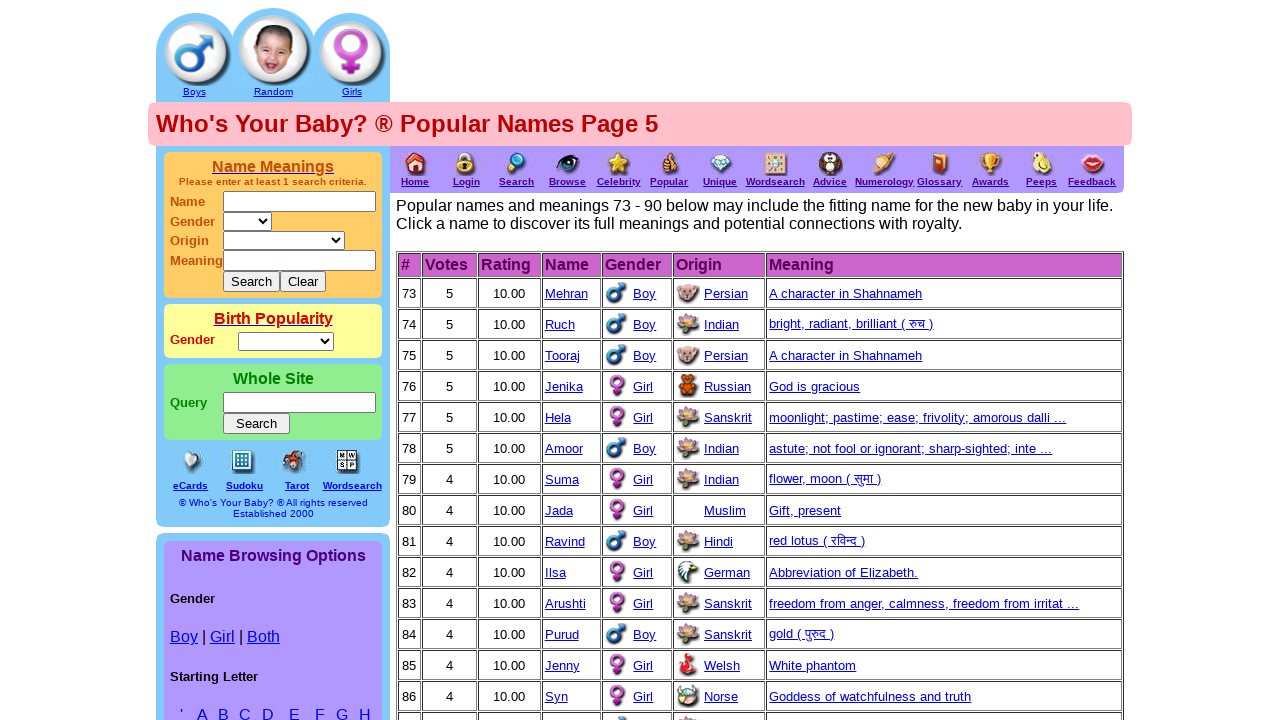

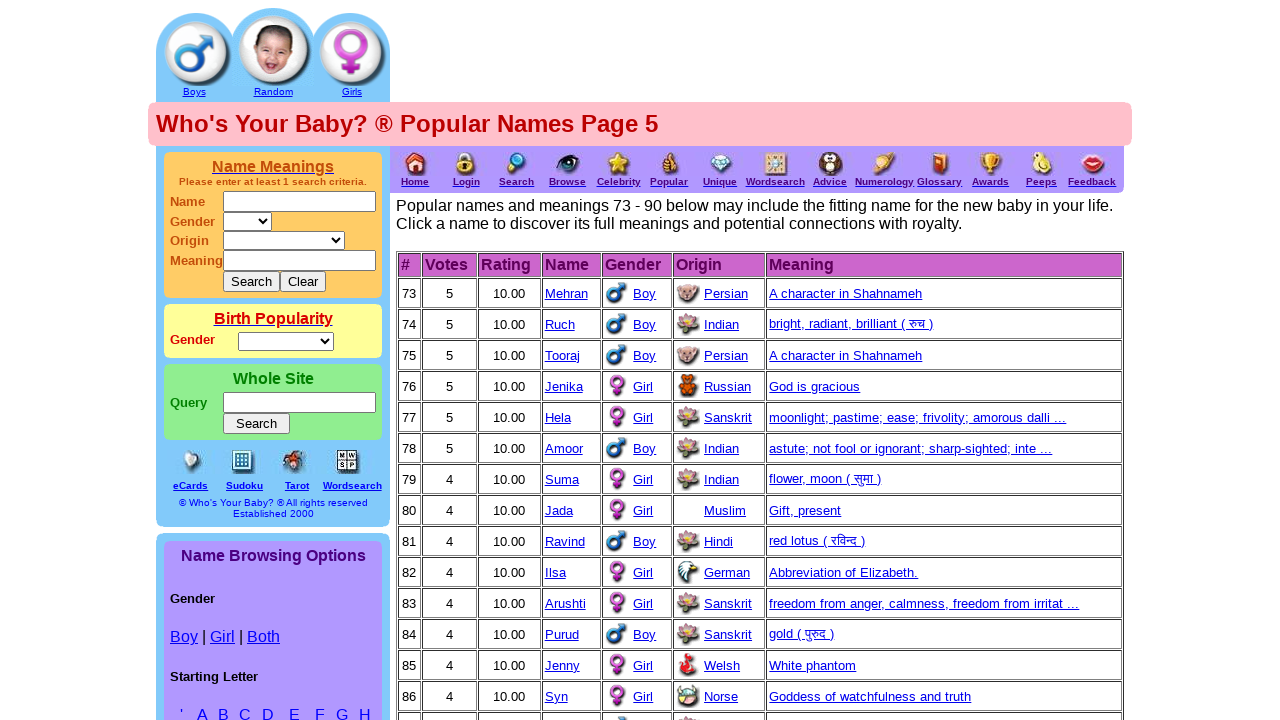